Tests that submitting login form with only username shows an error message requiring password

Starting URL: https://www.saucedemo.com/

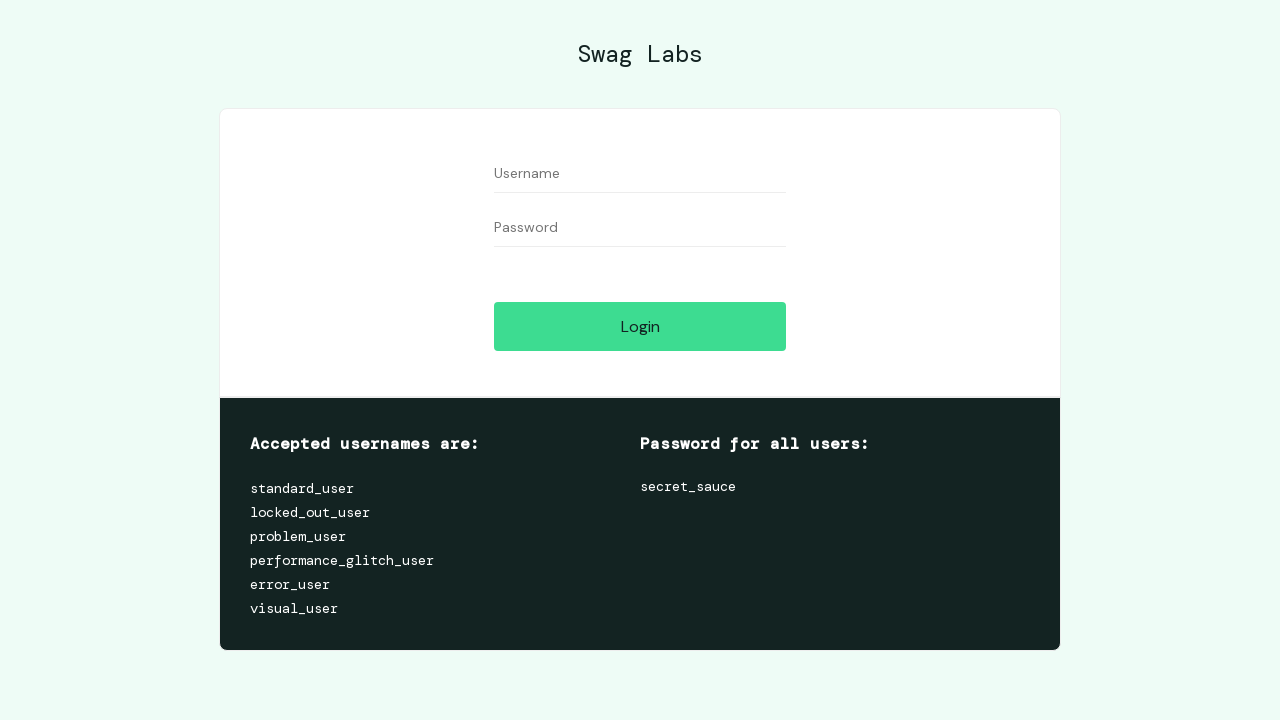

Filled username field with 'testuser_marco' on #user-name
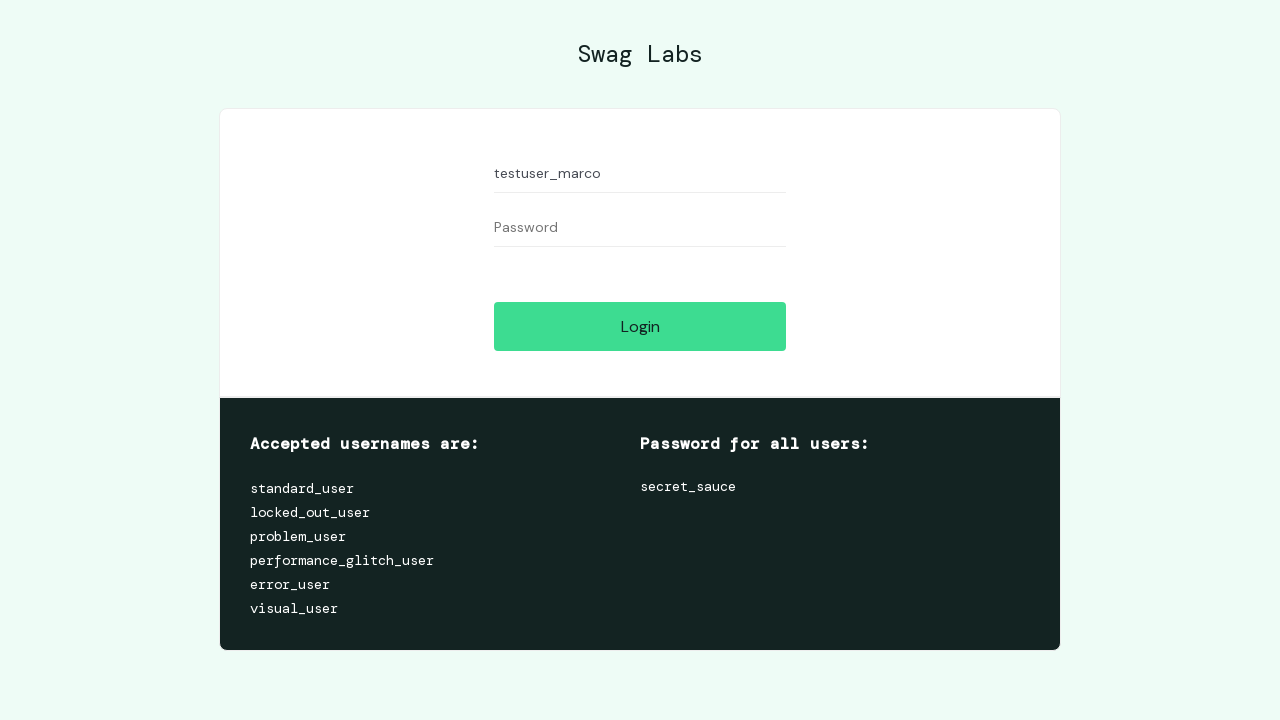

Clicked login button without entering password at (640, 326) on #login-button
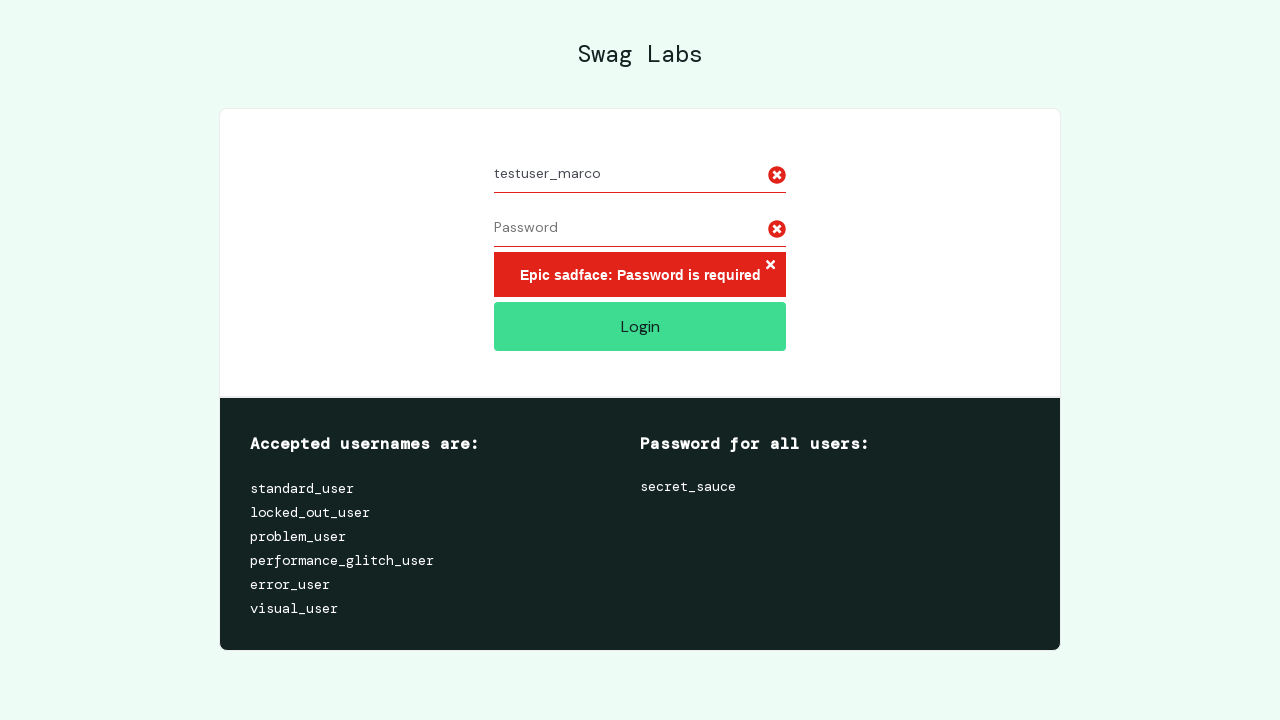

Error message 'Epic sadface: Password is required' appeared as expected
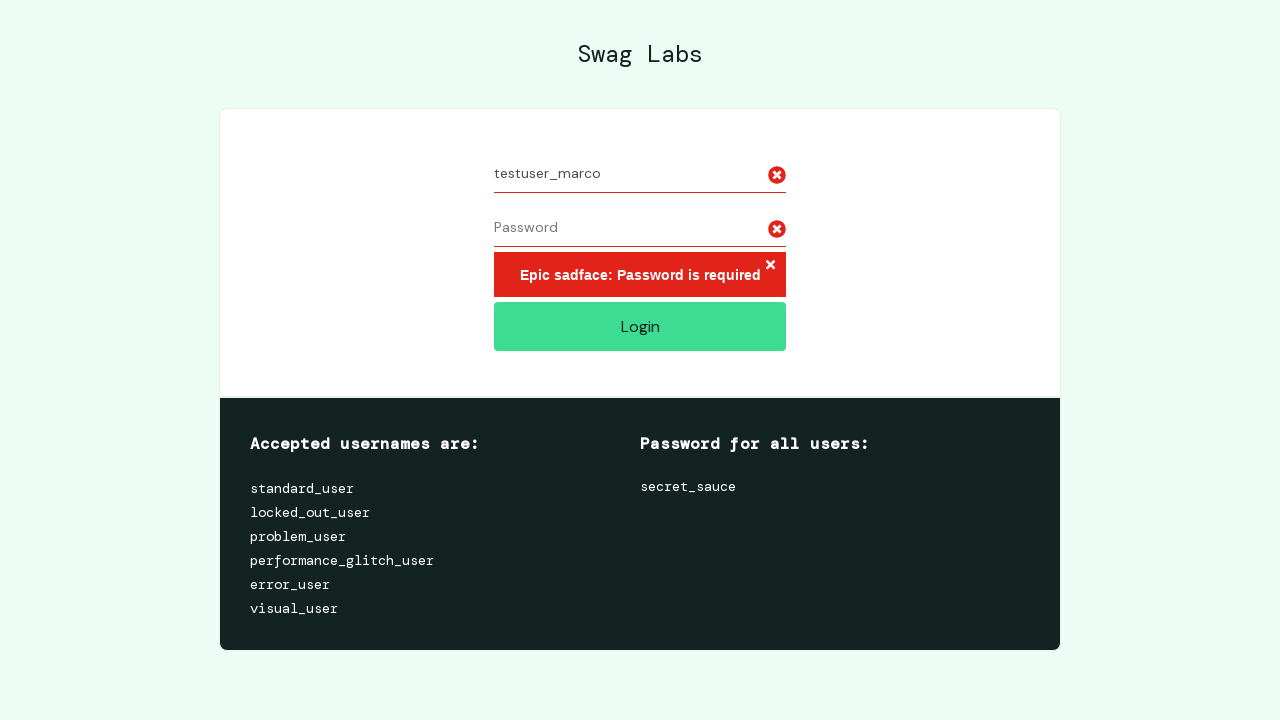

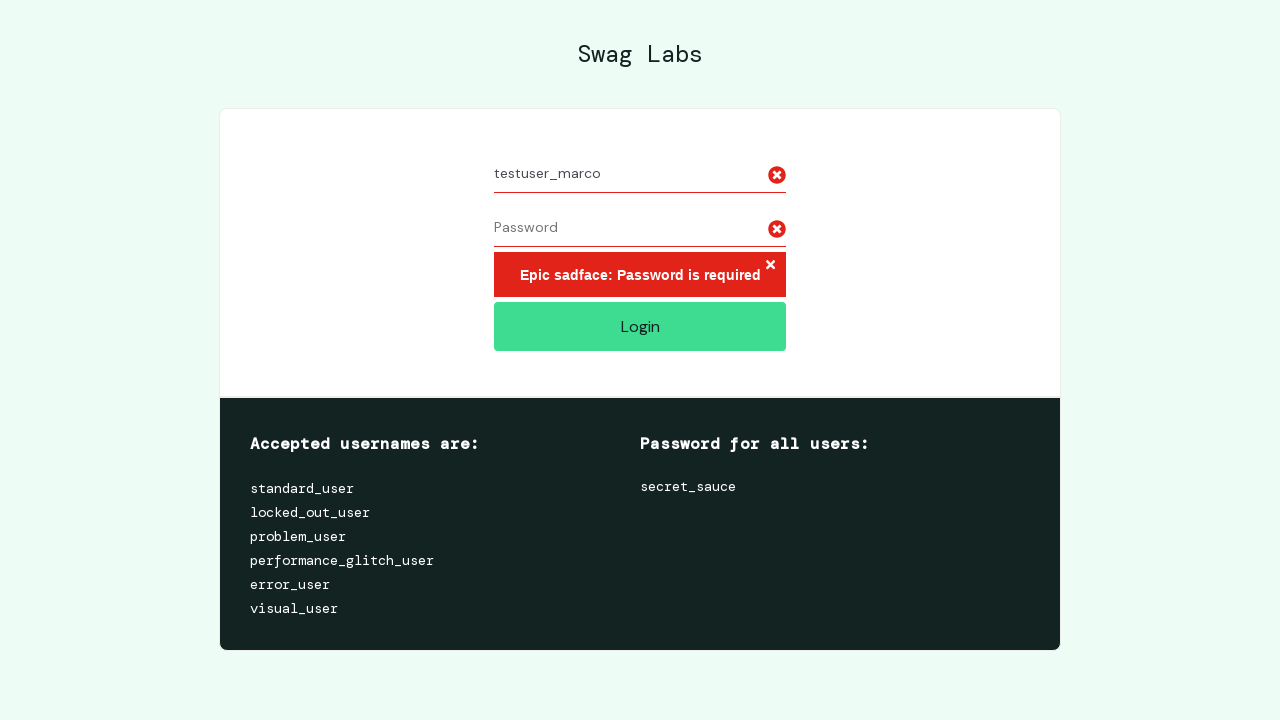